Tests drag-and-drop functionality by dragging an element to a drop target on a test automation practice page

Starting URL: https://testautomationpractice.blogspot.com/

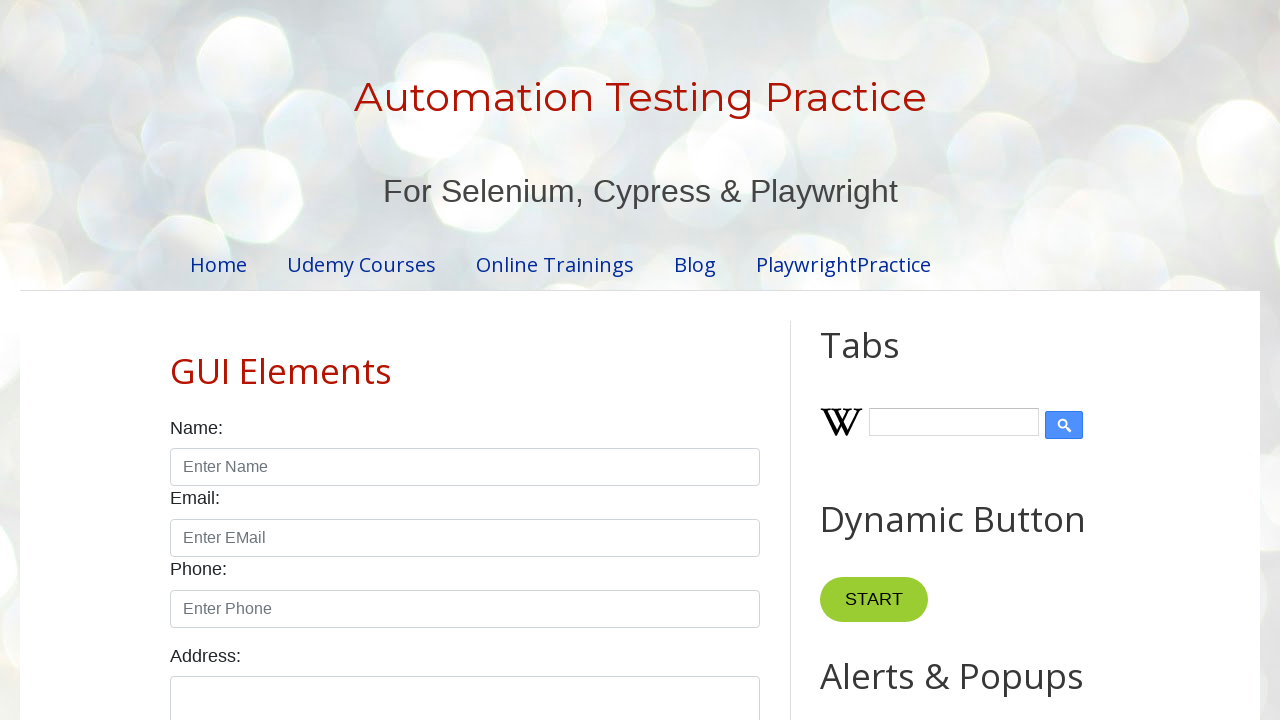

Located draggable element with ID 'draggable'
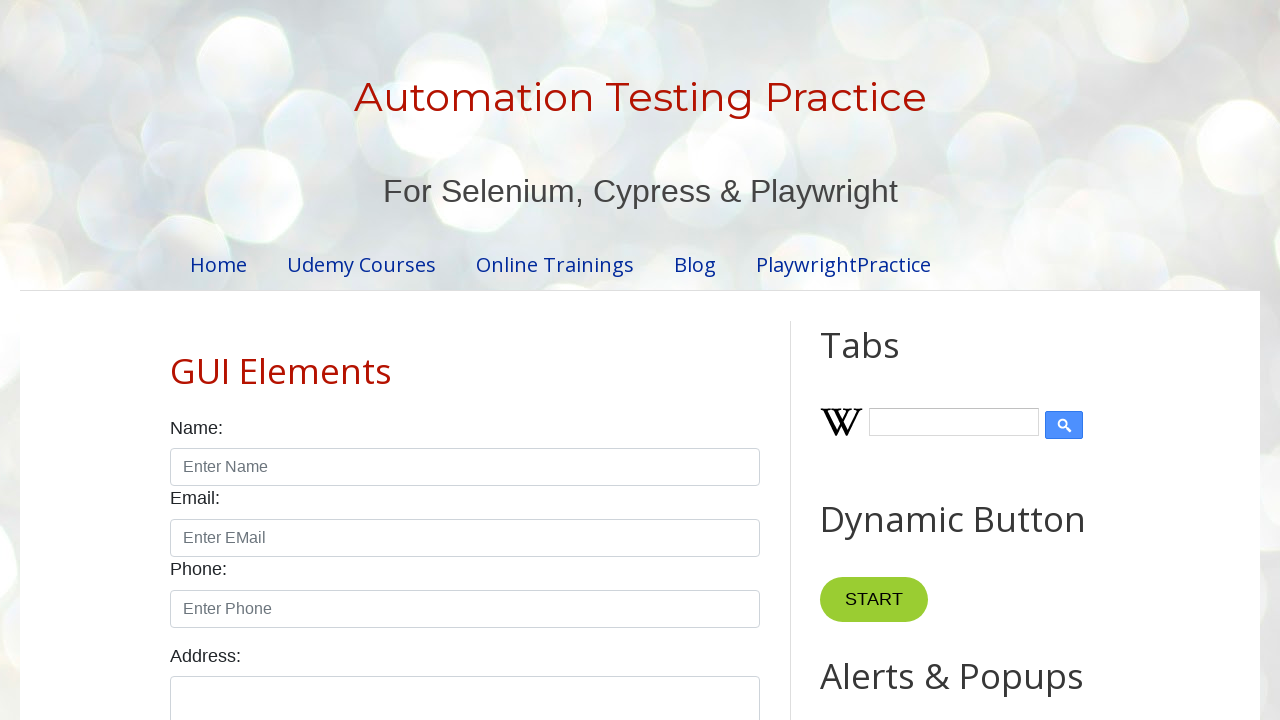

Located droppable target element with ID 'droppable'
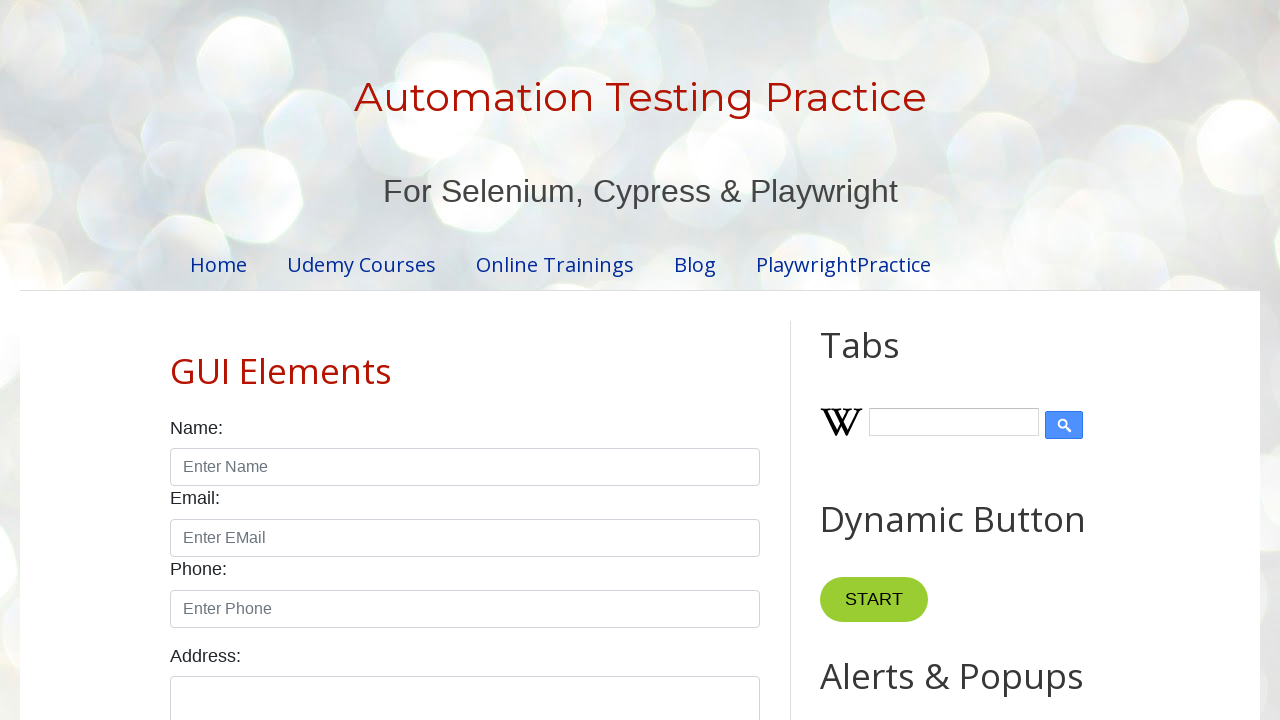

Draggable element is now visible
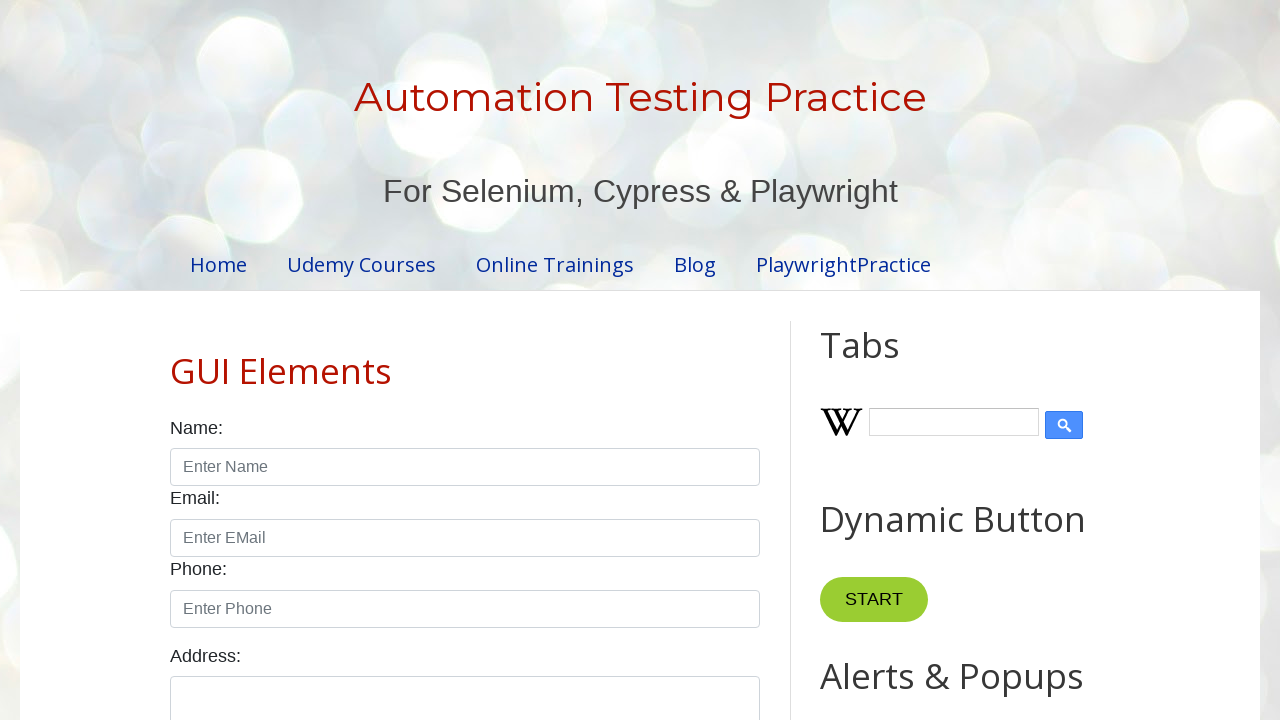

Droppable target element is now visible
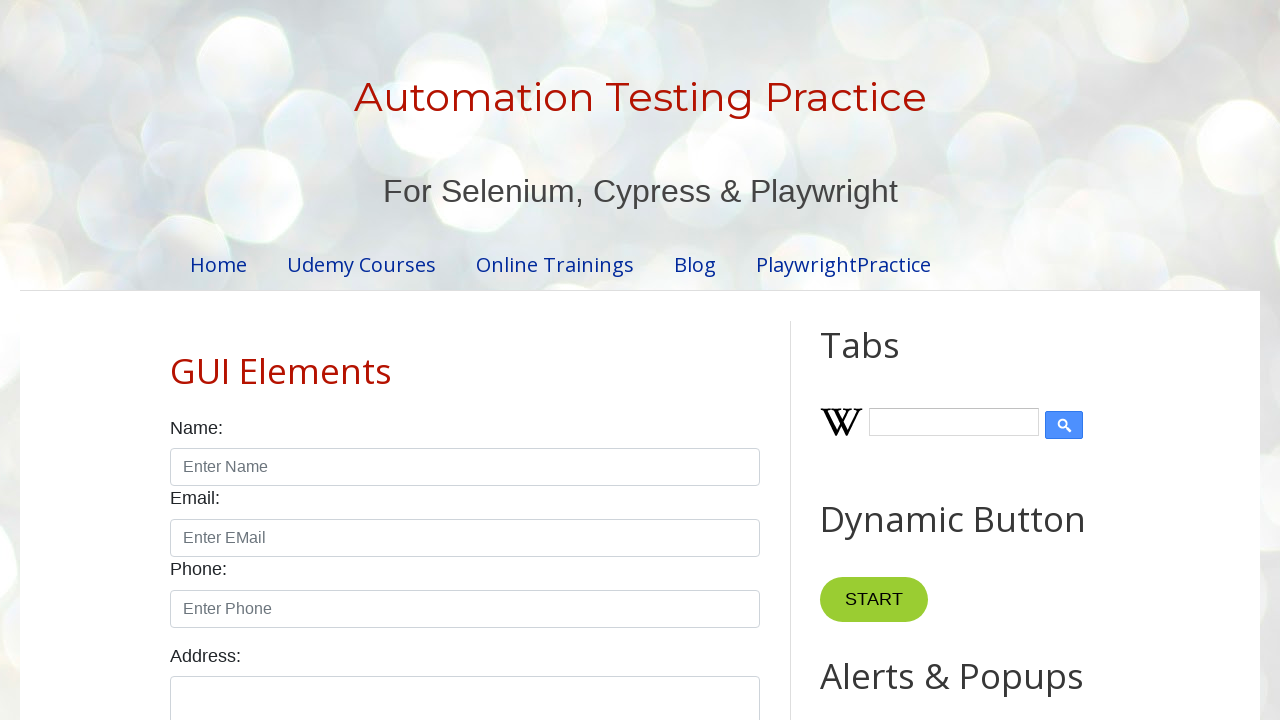

Hovered over the drop target element at (1015, 361) on #droppable
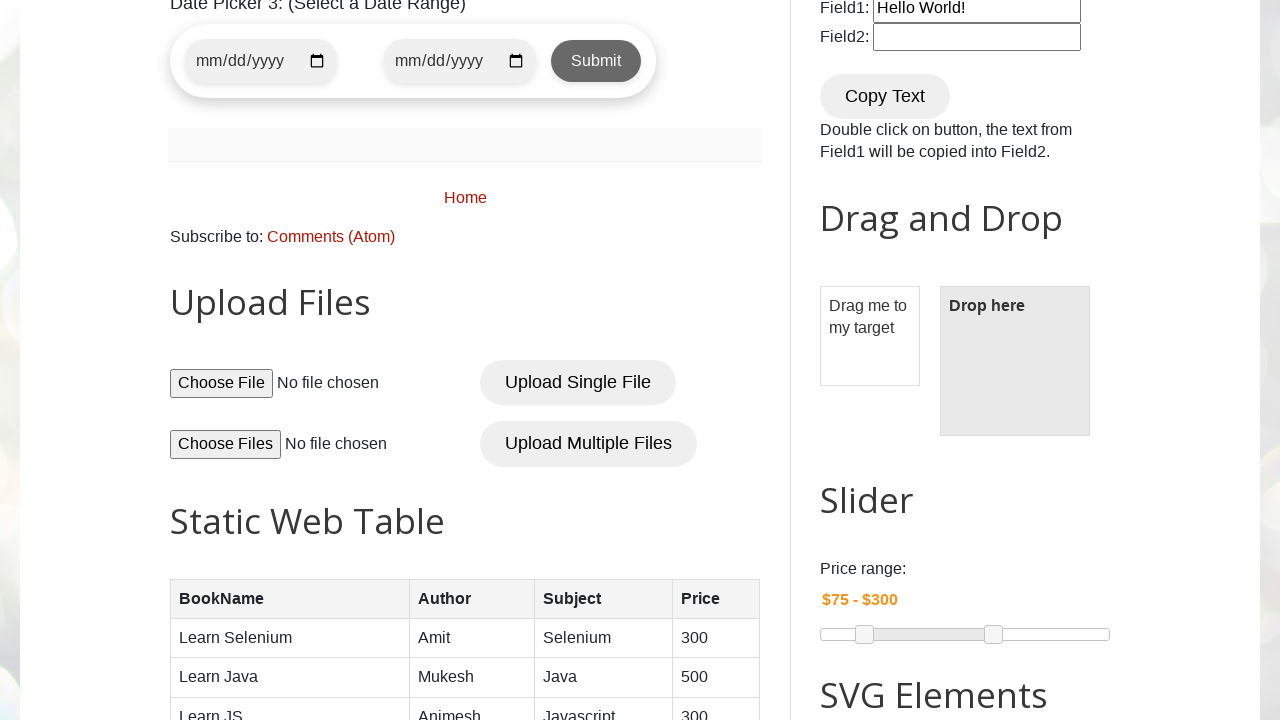

Dragged element to drop target - drag and drop operation completed at (1015, 361)
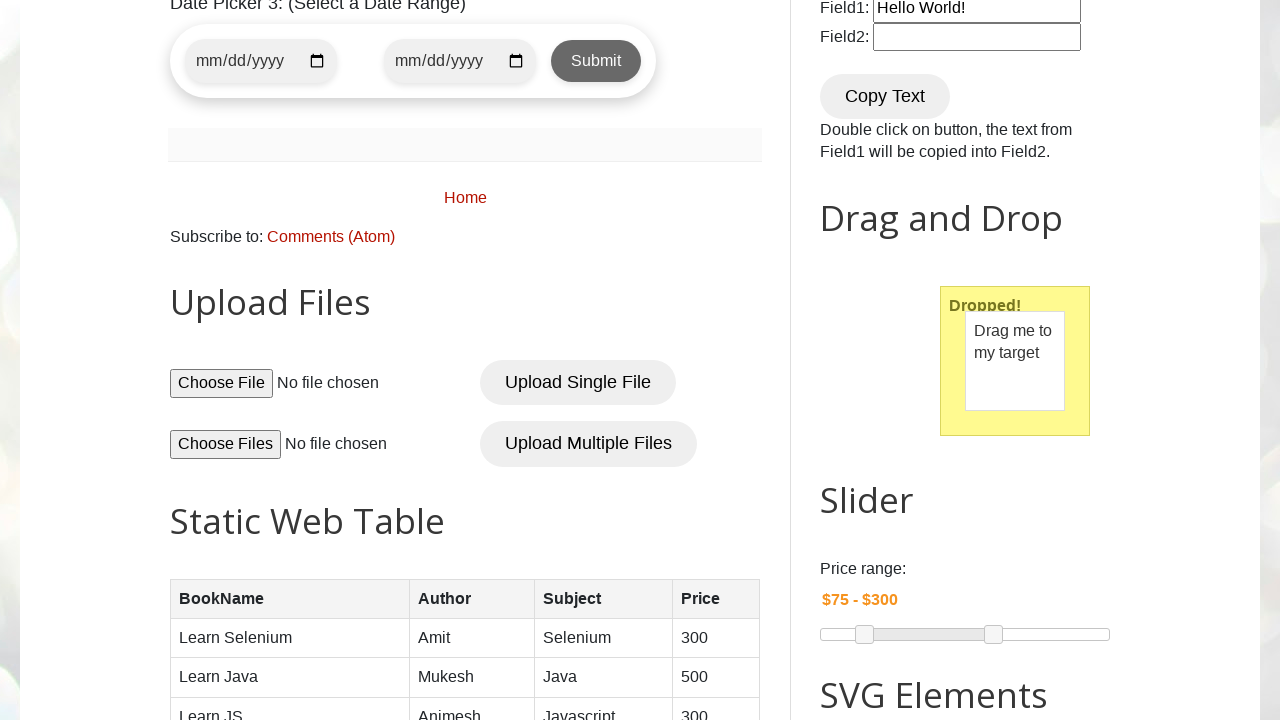

Waited 500ms for drag and drop operation to complete
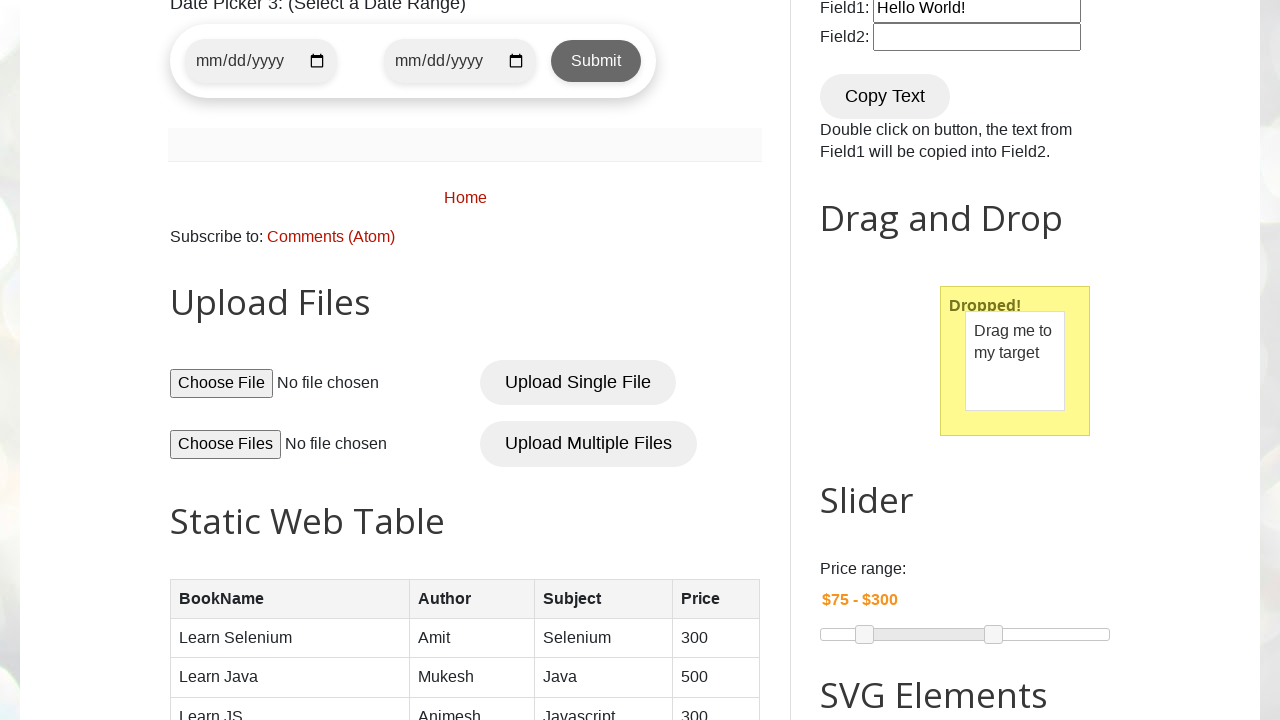

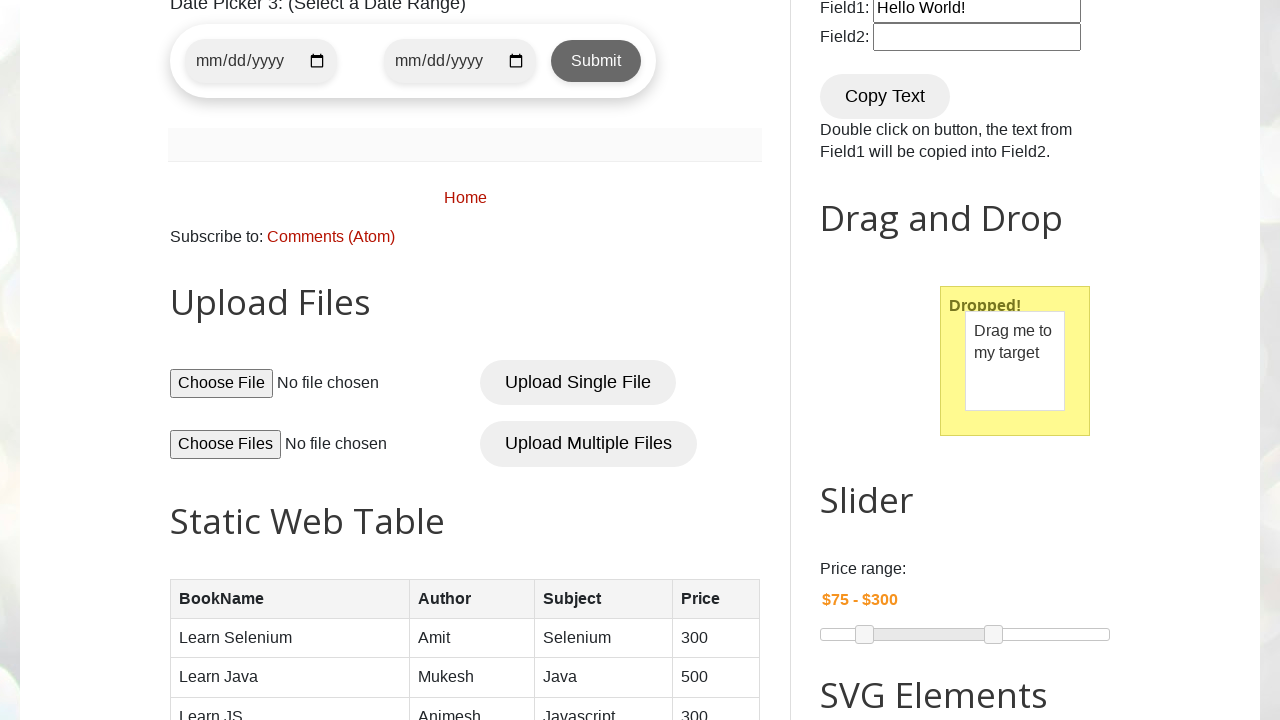